Tests auto-suggestive dropdown functionality by typing a partial country name and selecting a matching option from the suggestions list

Starting URL: https://rahulshettyacademy.com/dropdownsPractise/

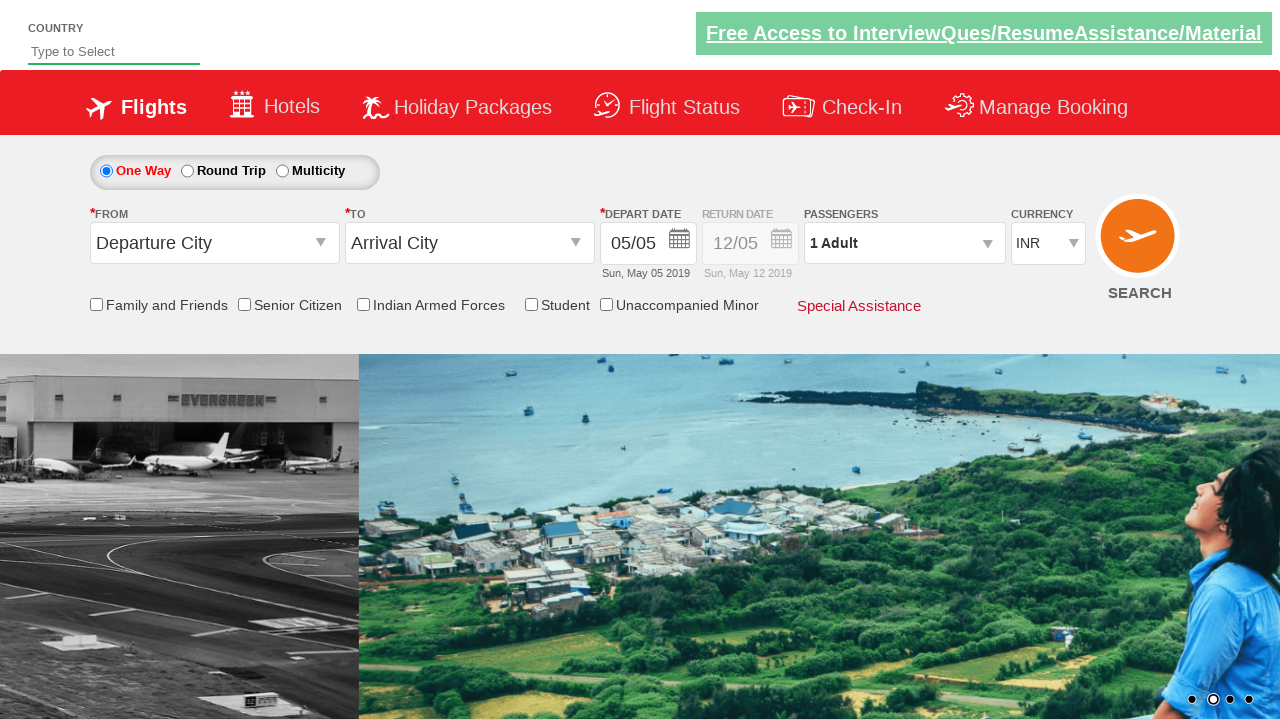

Filled autosuggest field with 'ind' to trigger dropdown suggestions on #autosuggest
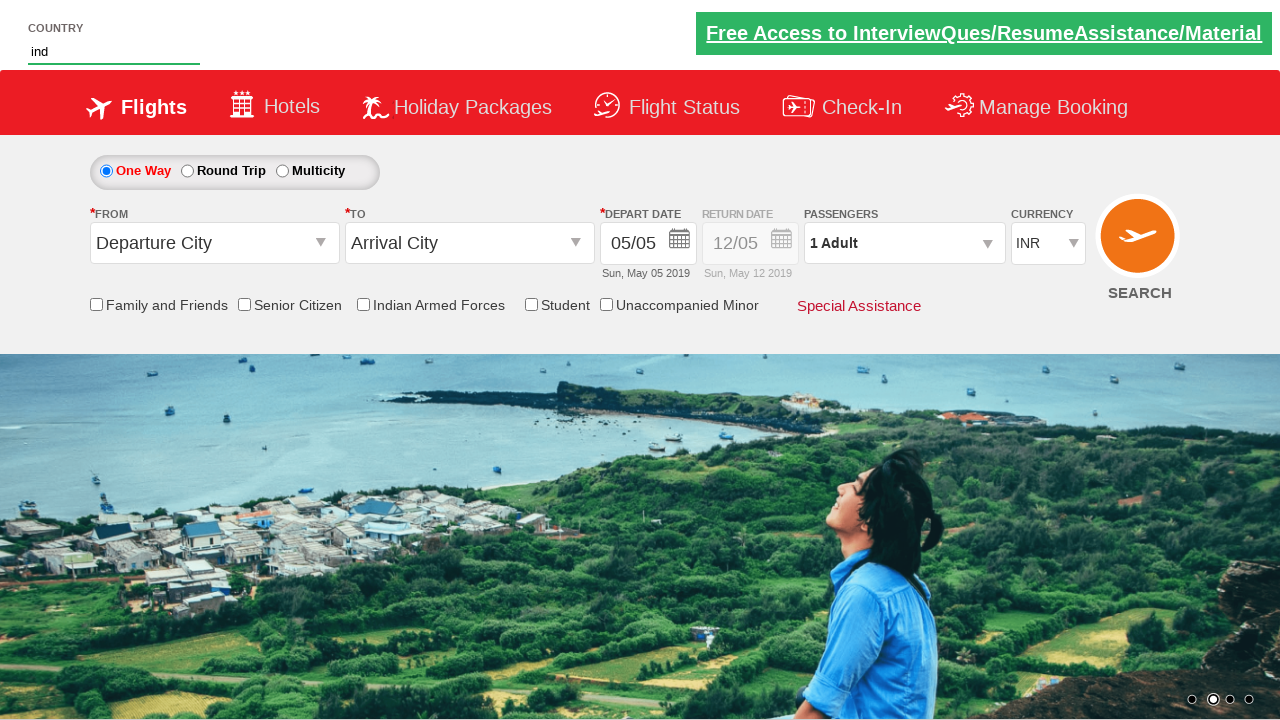

Waited for suggestion list items to appear
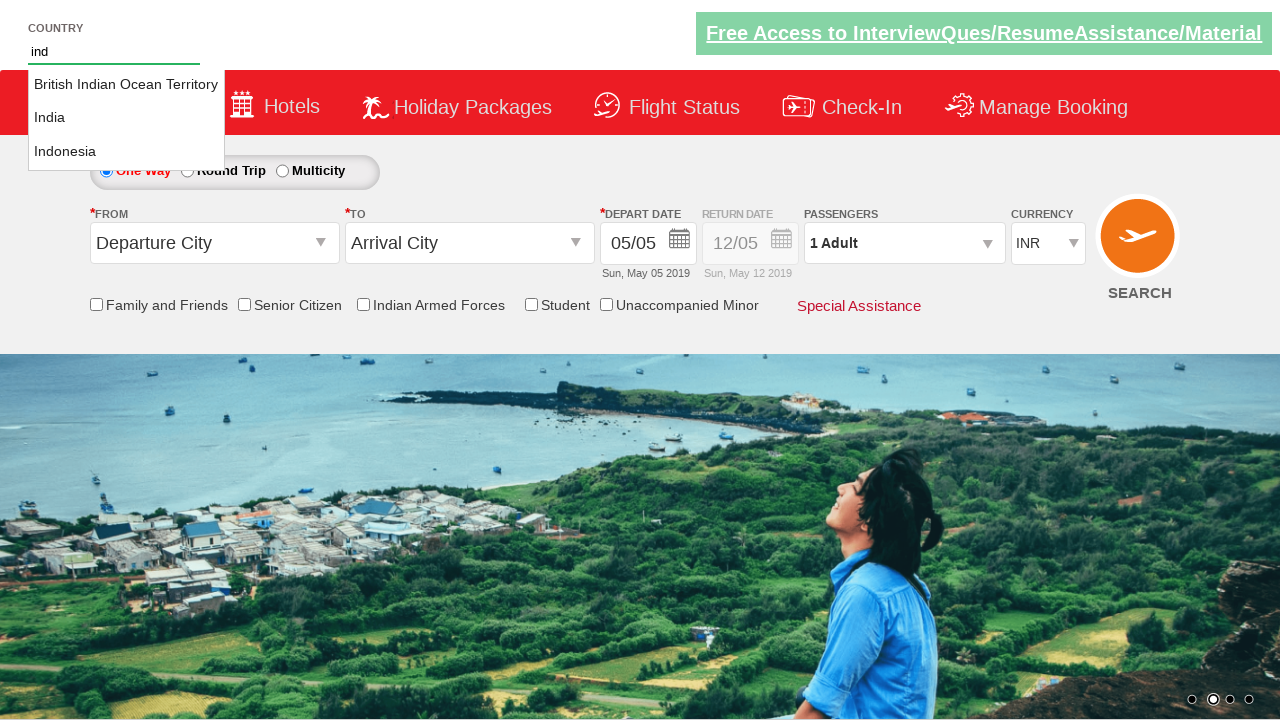

Retrieved all suggestion option elements from dropdown
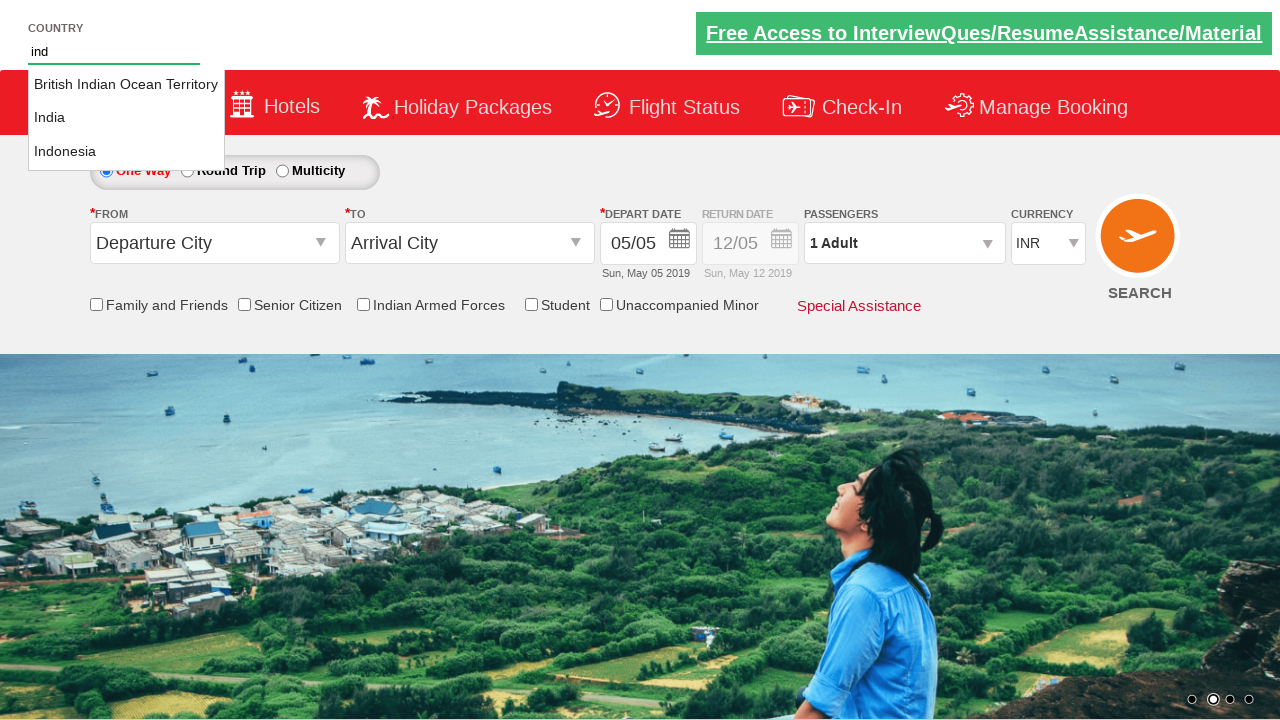

Found and clicked 'India' option from autosuggestive dropdown at (126, 118) on li.ui-menu-item a >> nth=1
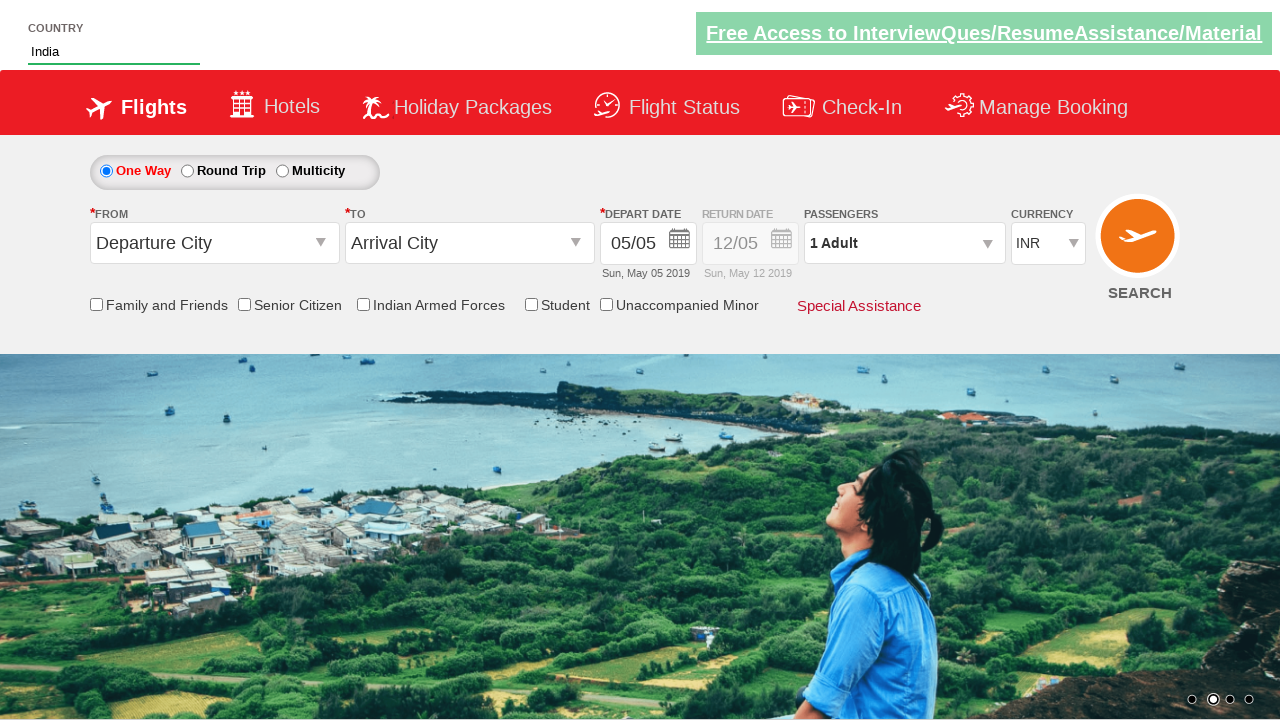

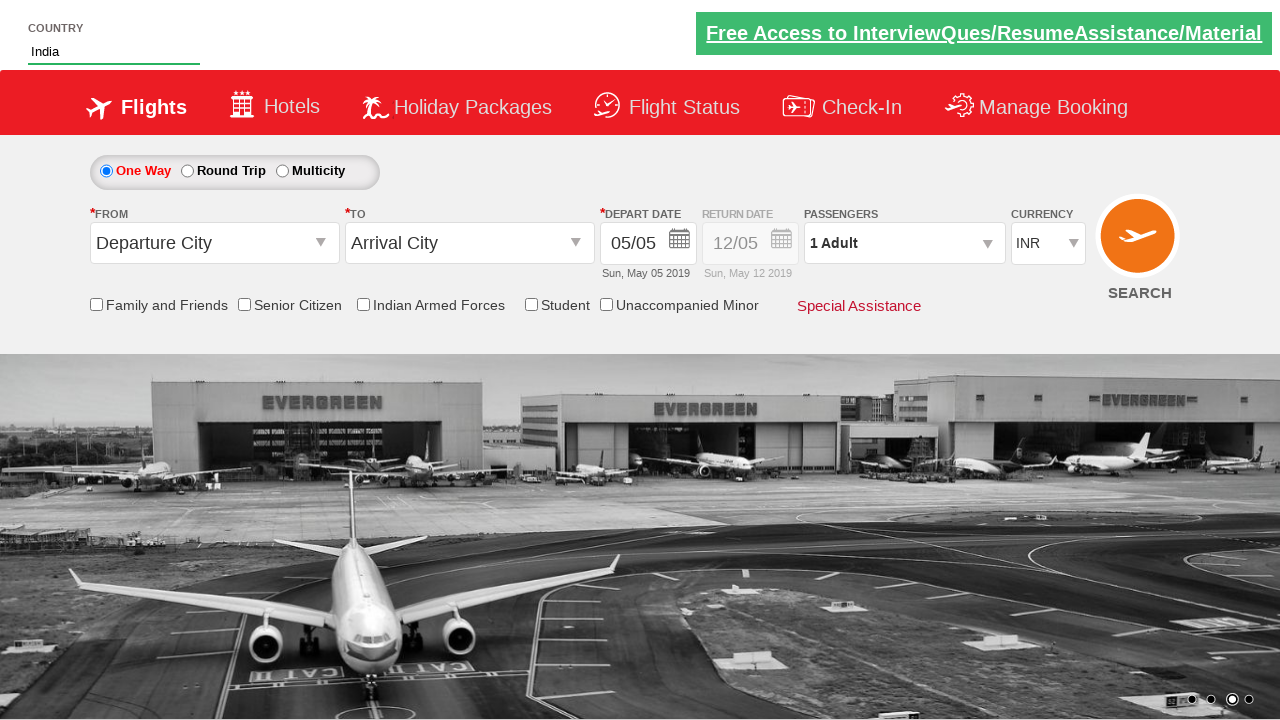